Tests the search functionality on Booking.com by entering a destination "Punta del Este" in the search box and selecting from the autocomplete suggestions using keyboard navigation.

Starting URL: https://www.booking.com/

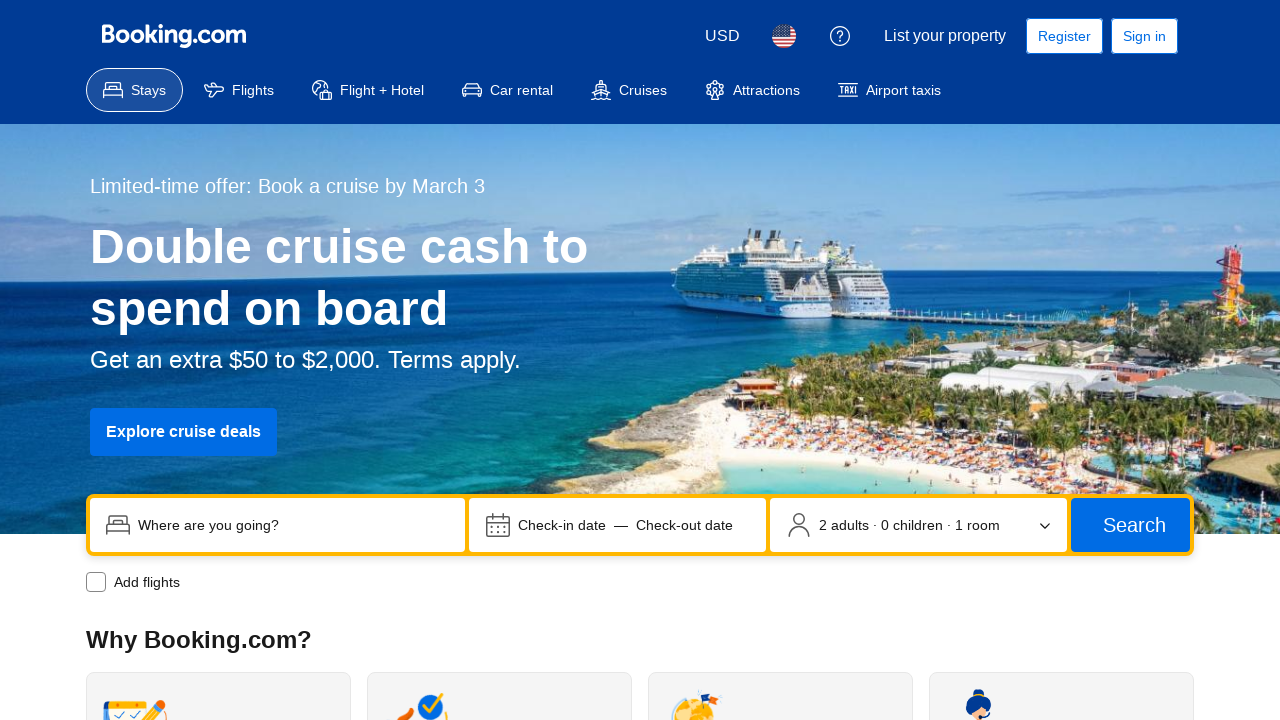

Page loaded with domcontentloaded state
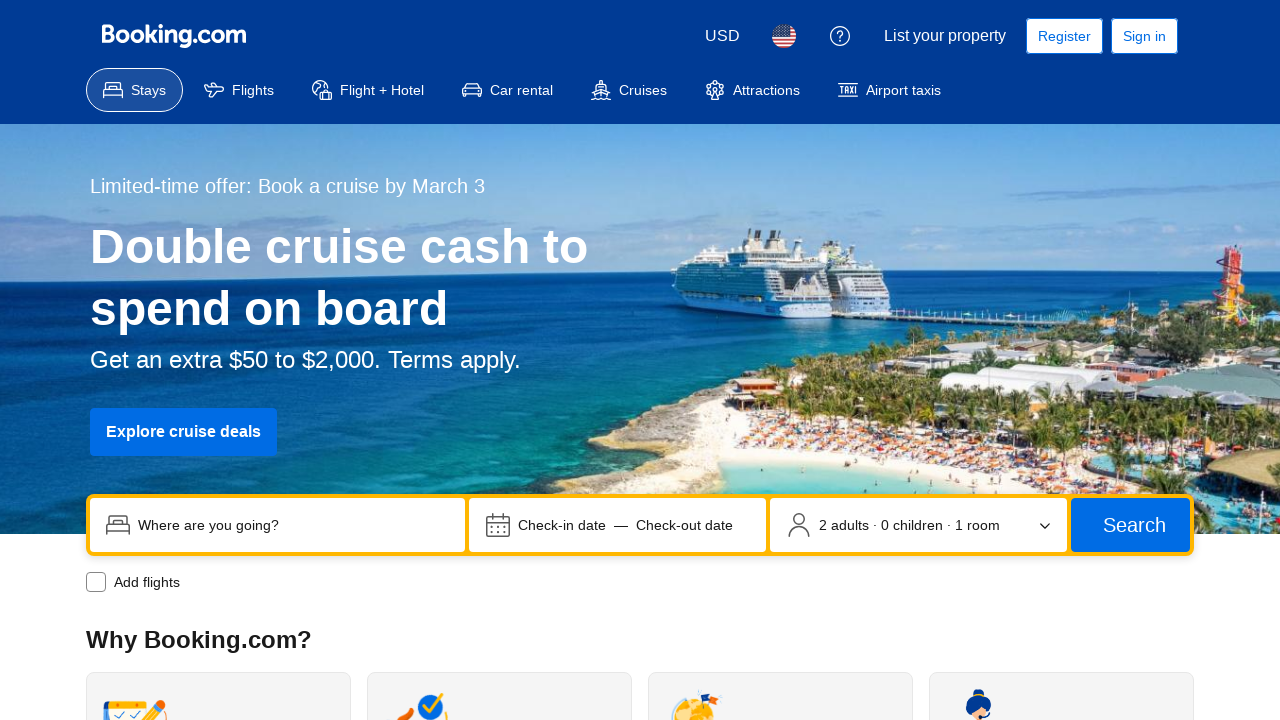

Login information popup not present, continued without closing on button[aria-label='Ignorar información sobre el inicio de sesión.']
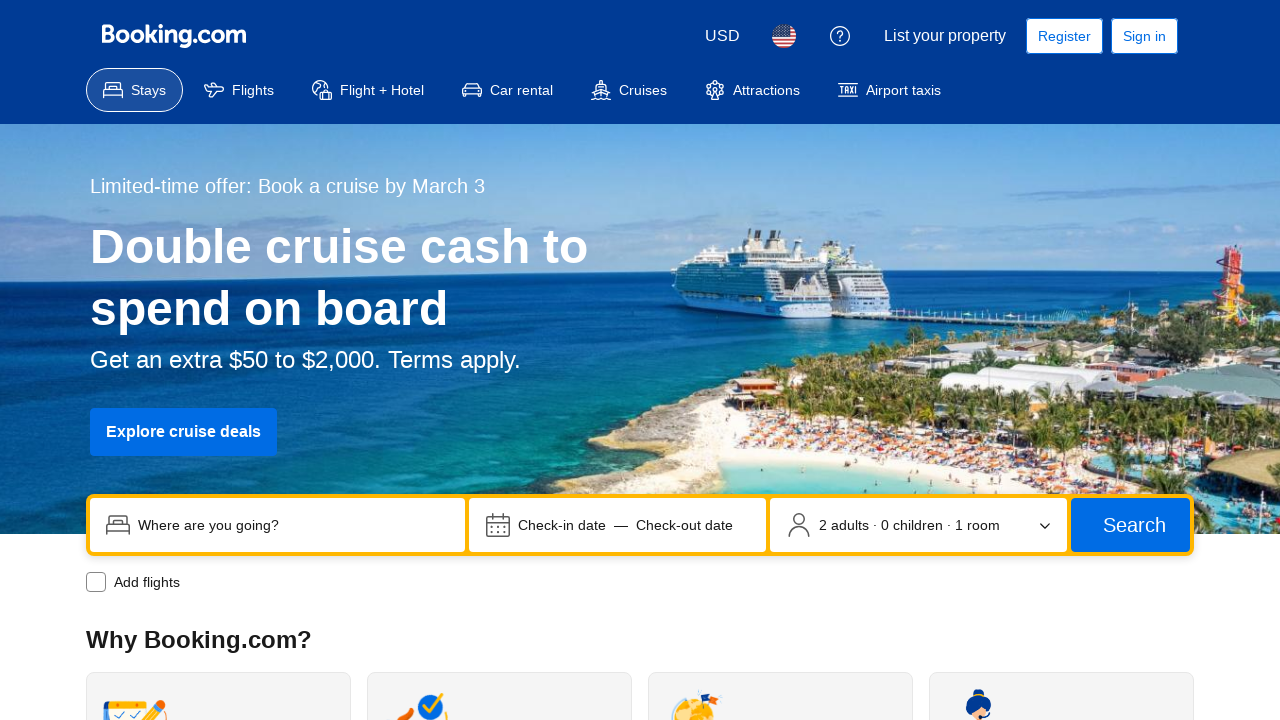

Filled search box with destination 'Punta del Este' on input[name='ss']
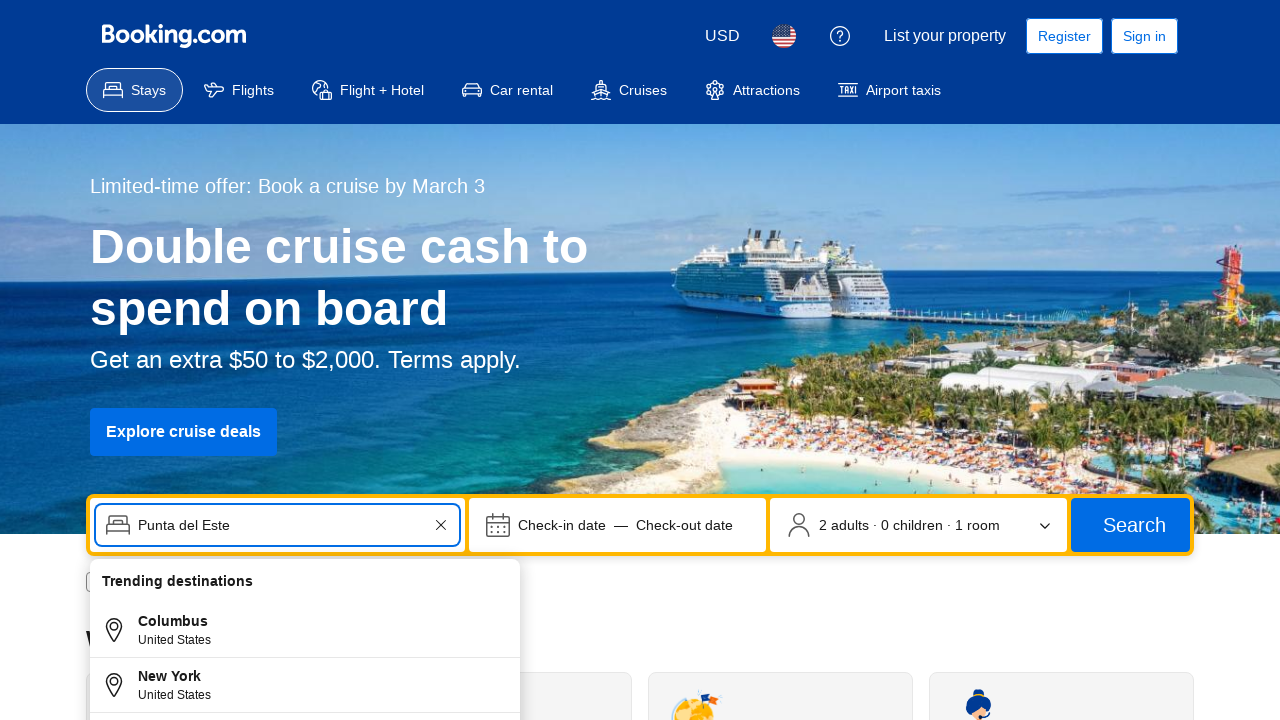

Waited 1 second for autocomplete suggestions to appear
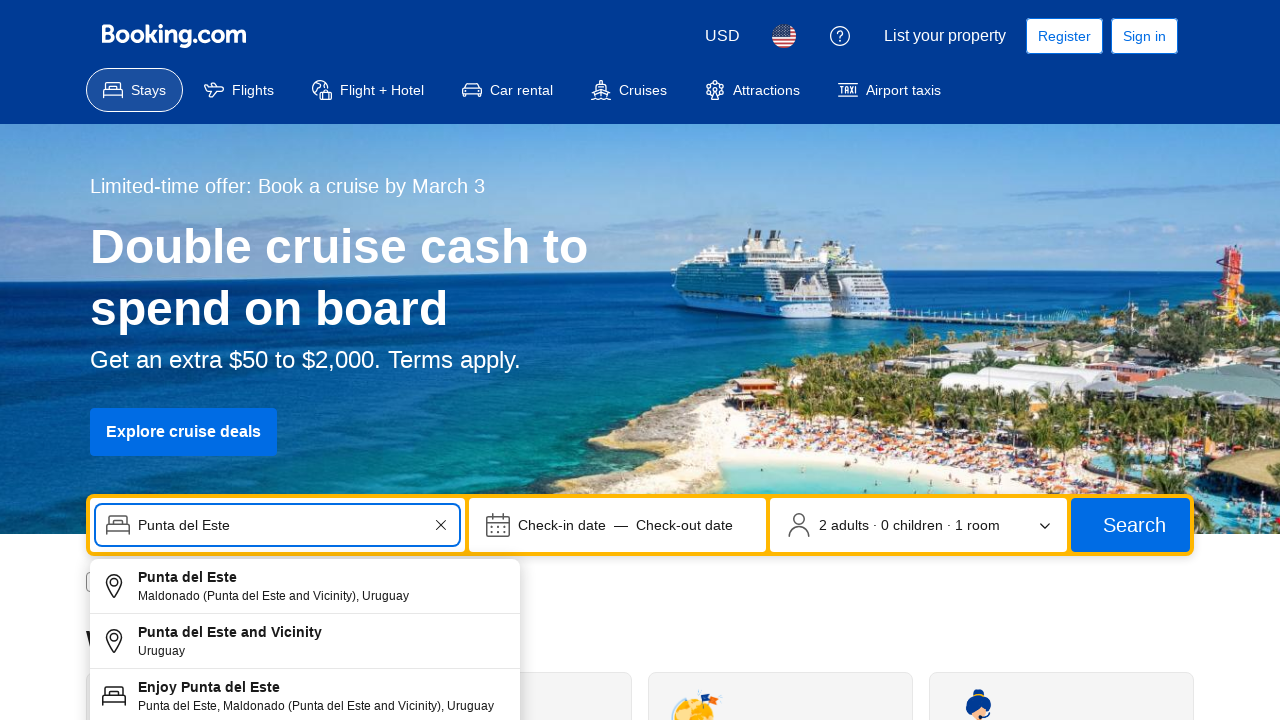

Pressed arrow down to navigate autocomplete suggestions on input[name='ss']
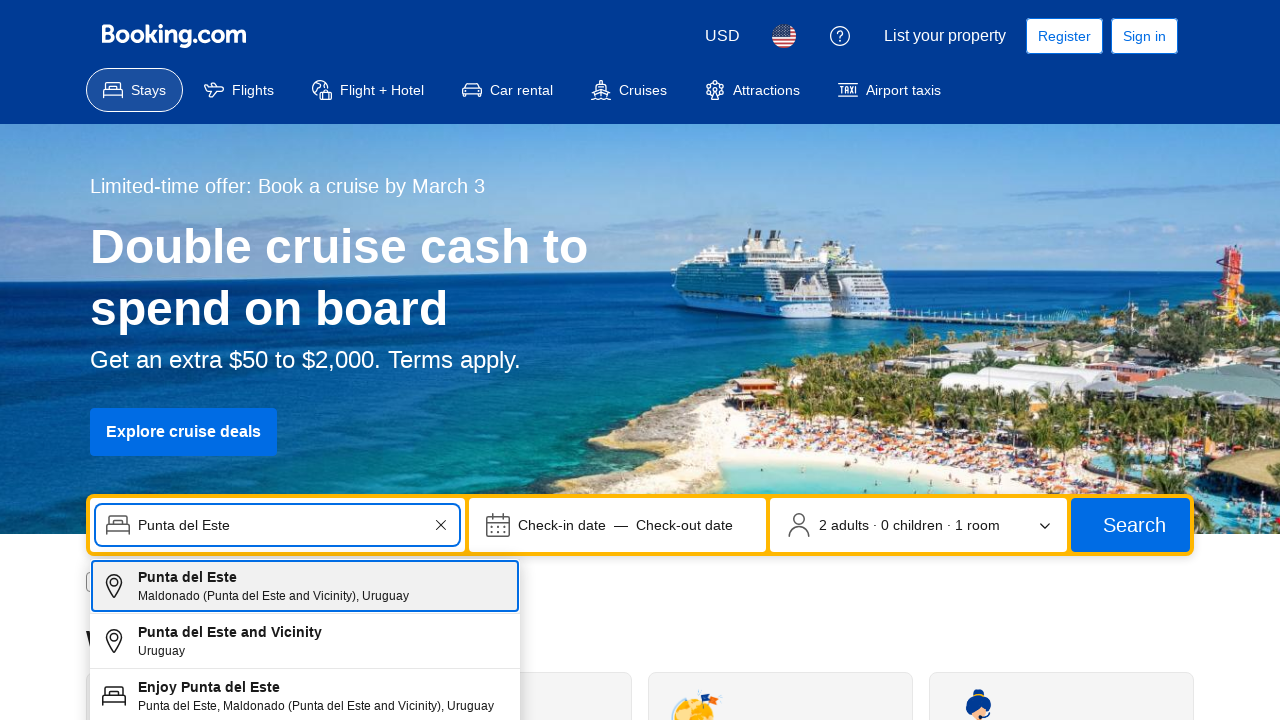

Pressed enter to select autocomplete suggestion for Punta del Este on input[name='ss']
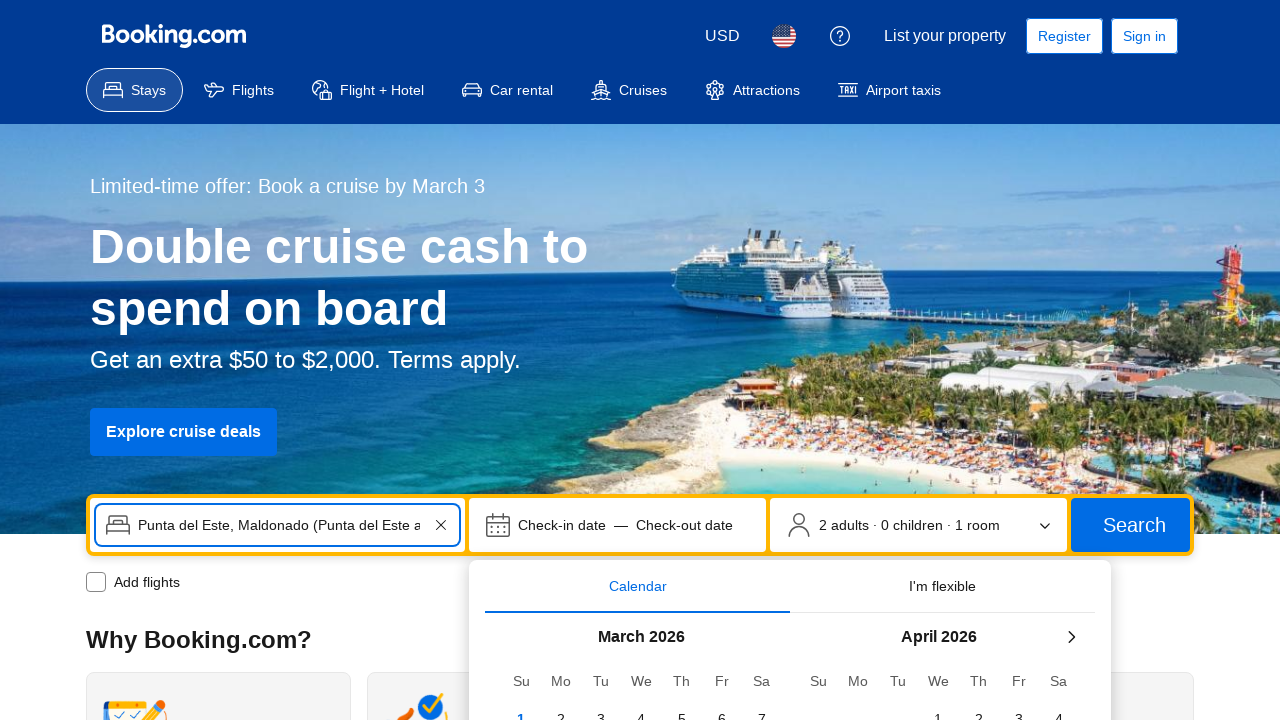

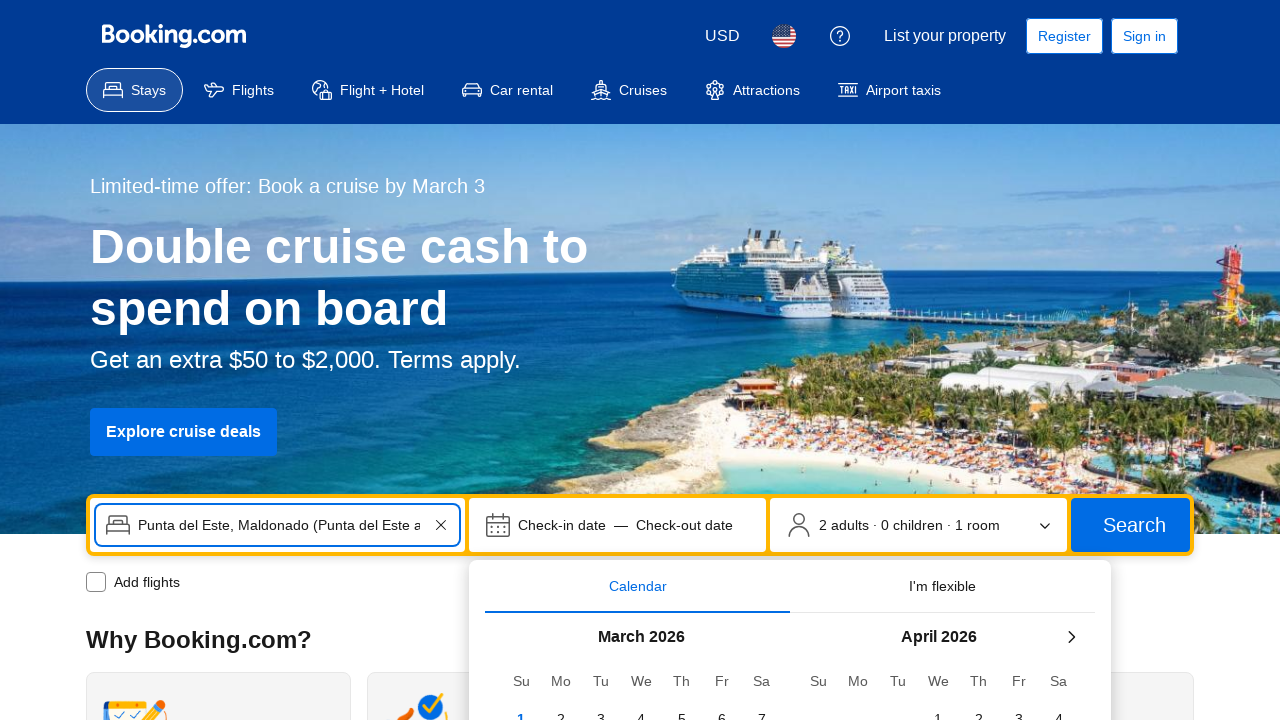